Tests right-click context menu functionality by performing a context click on a button element

Starting URL: https://swisnl.github.io/jQuery-contextMenu/demo.html

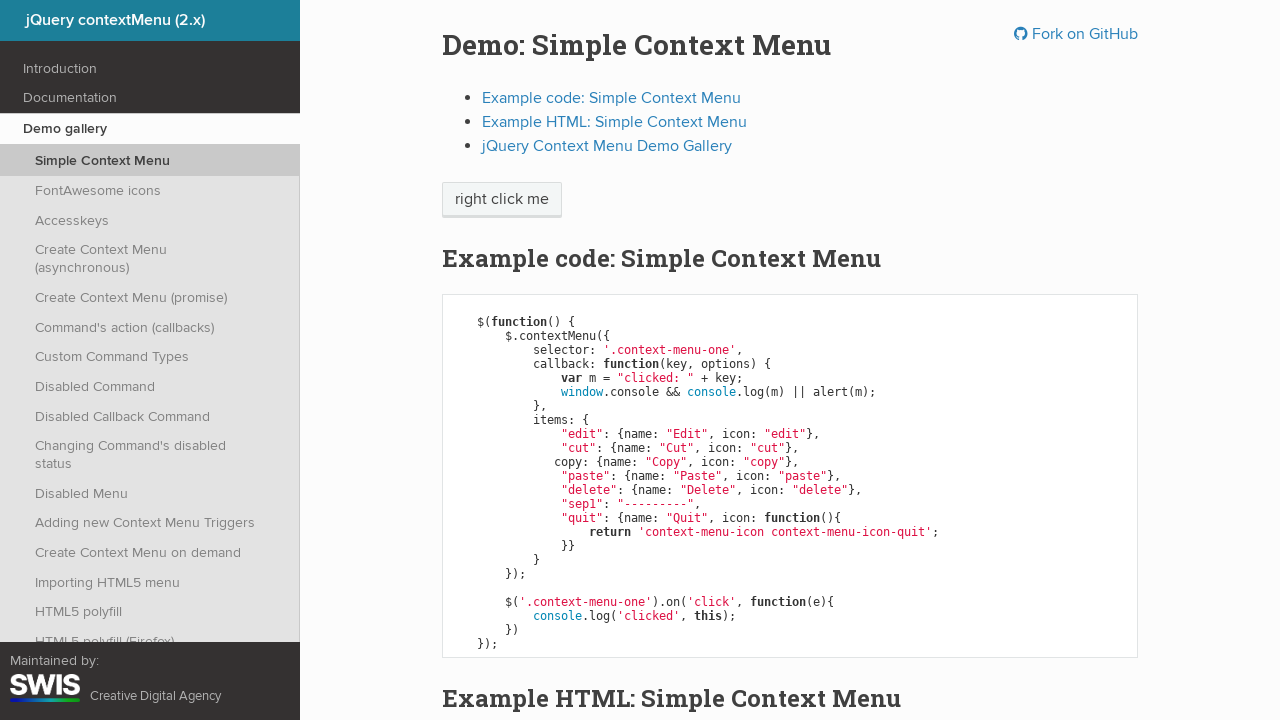

Located the context menu button element
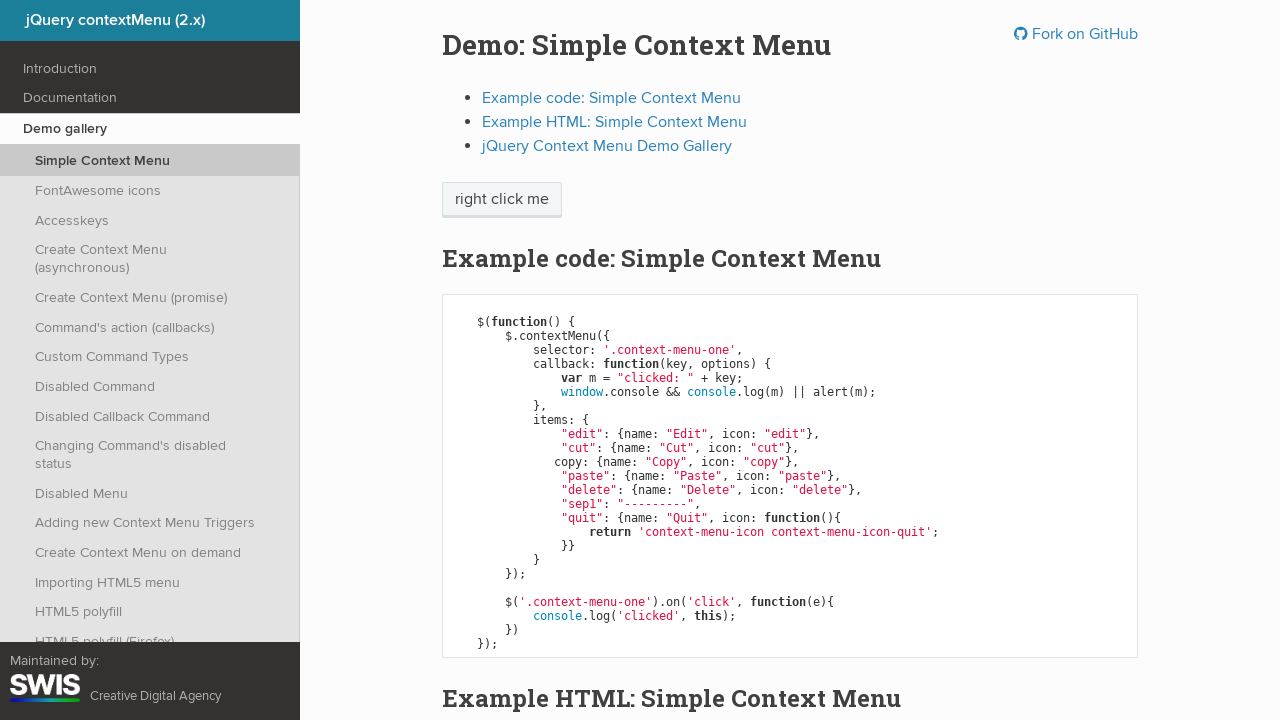

Performed right-click on the context menu button at (502, 200) on xpath=//span[@class='context-menu-one btn btn-neutral']
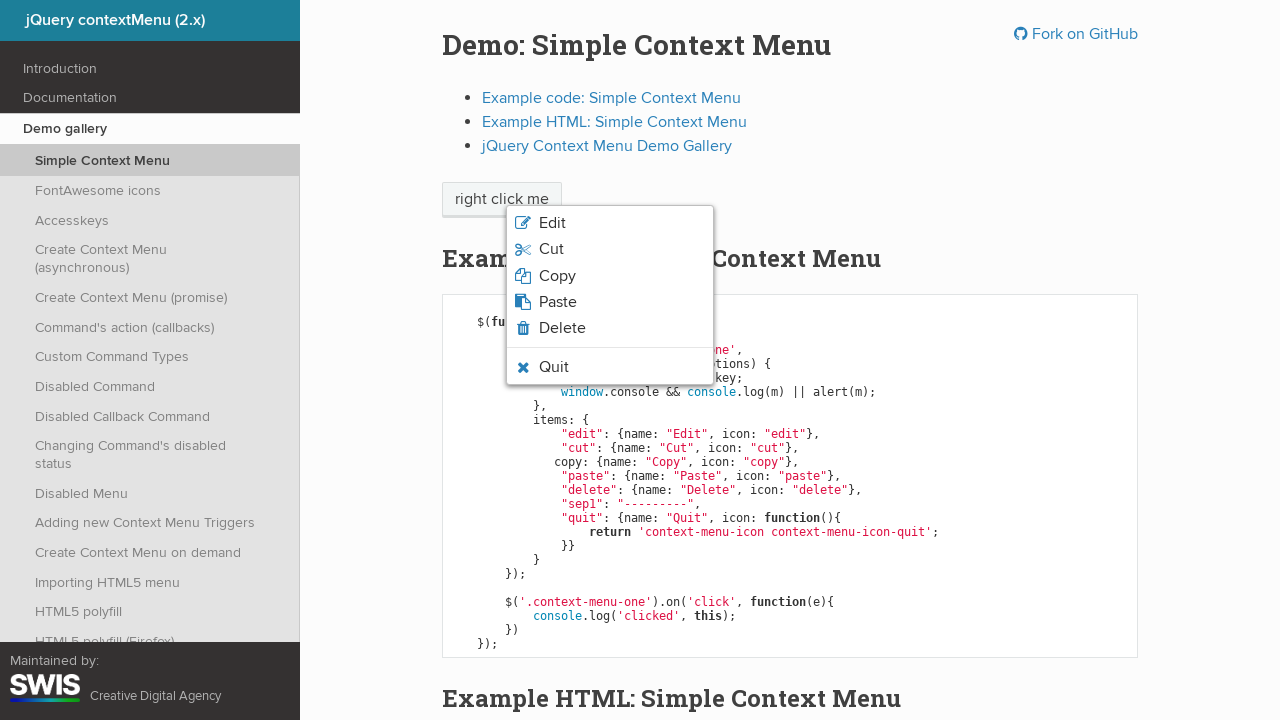

Context menu appeared and is now visible
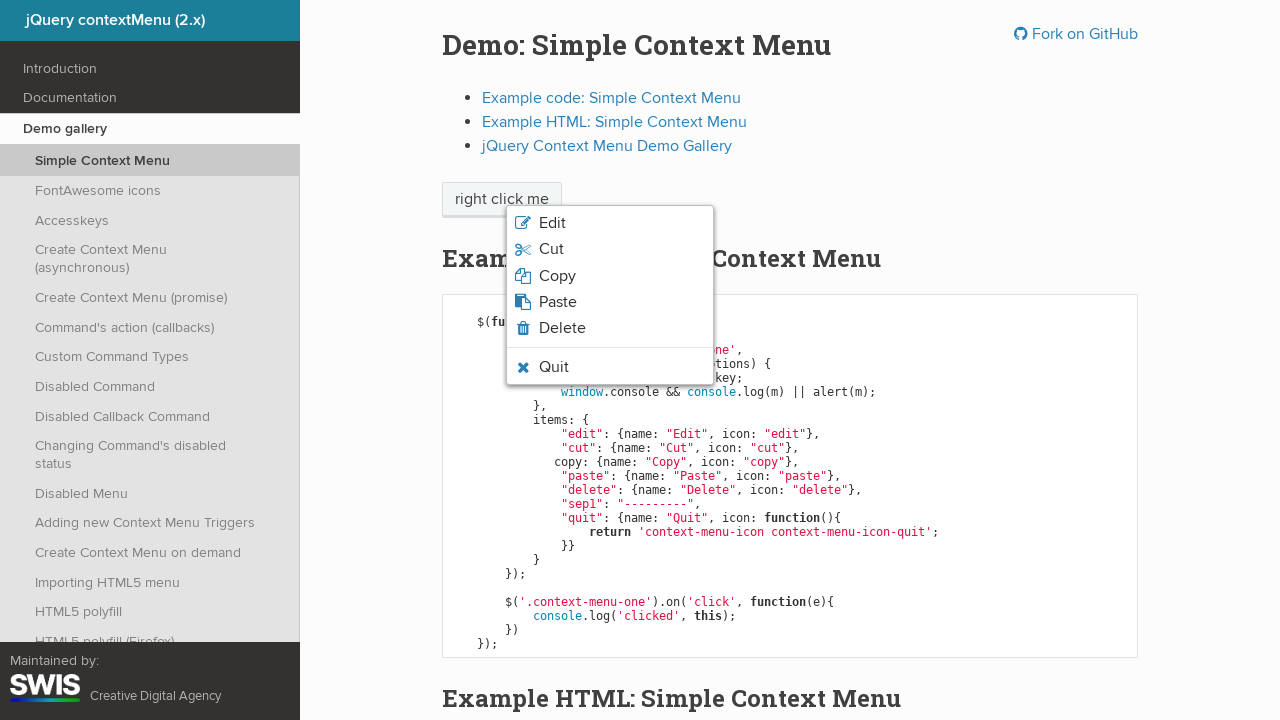

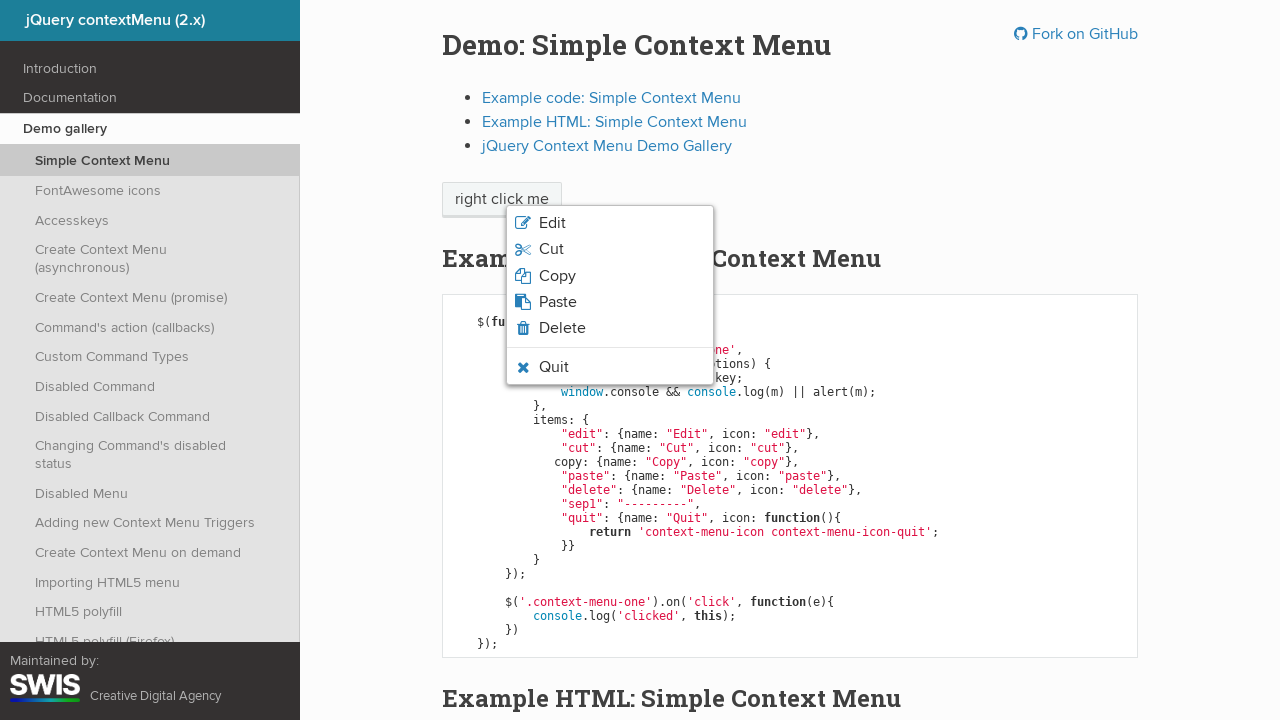